Tests input field interaction using label-based selector with sequential typing and clearing

Starting URL: https://www.qa-practice.com/elements/input/simple

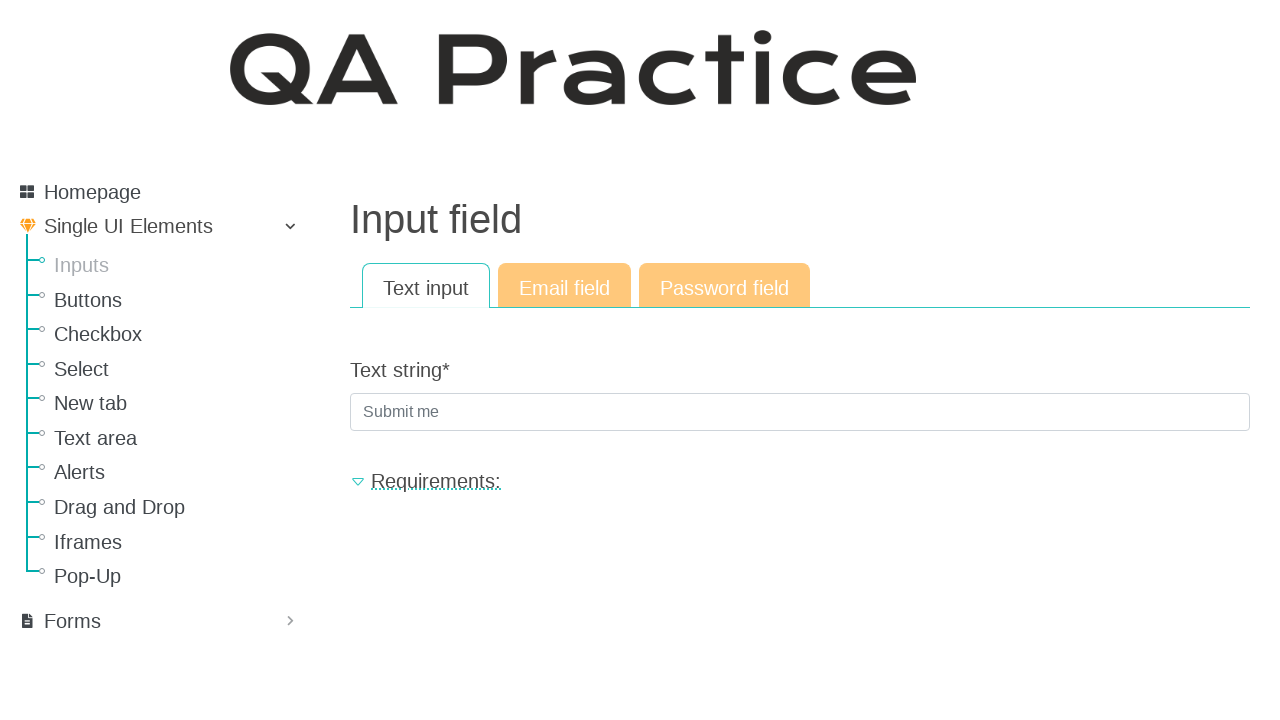

Located input field by label 'Text string'
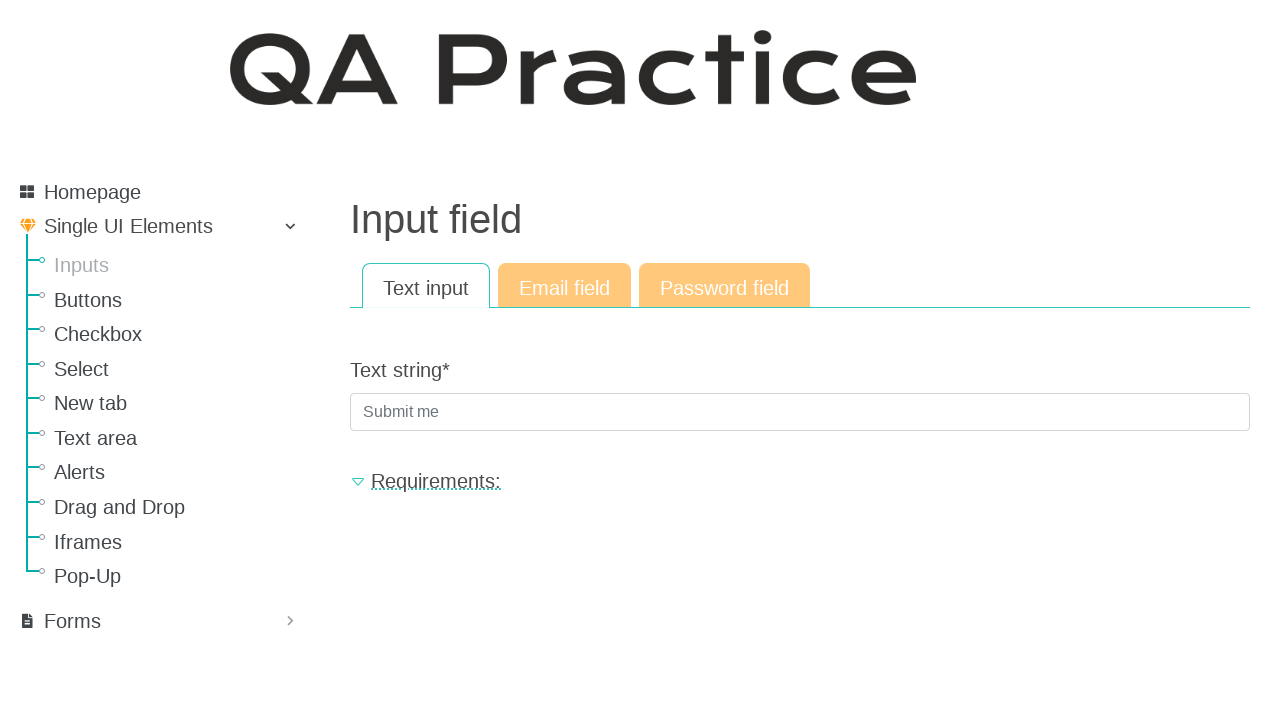

Typed 'testinput123' sequentially with 500ms delay between characters
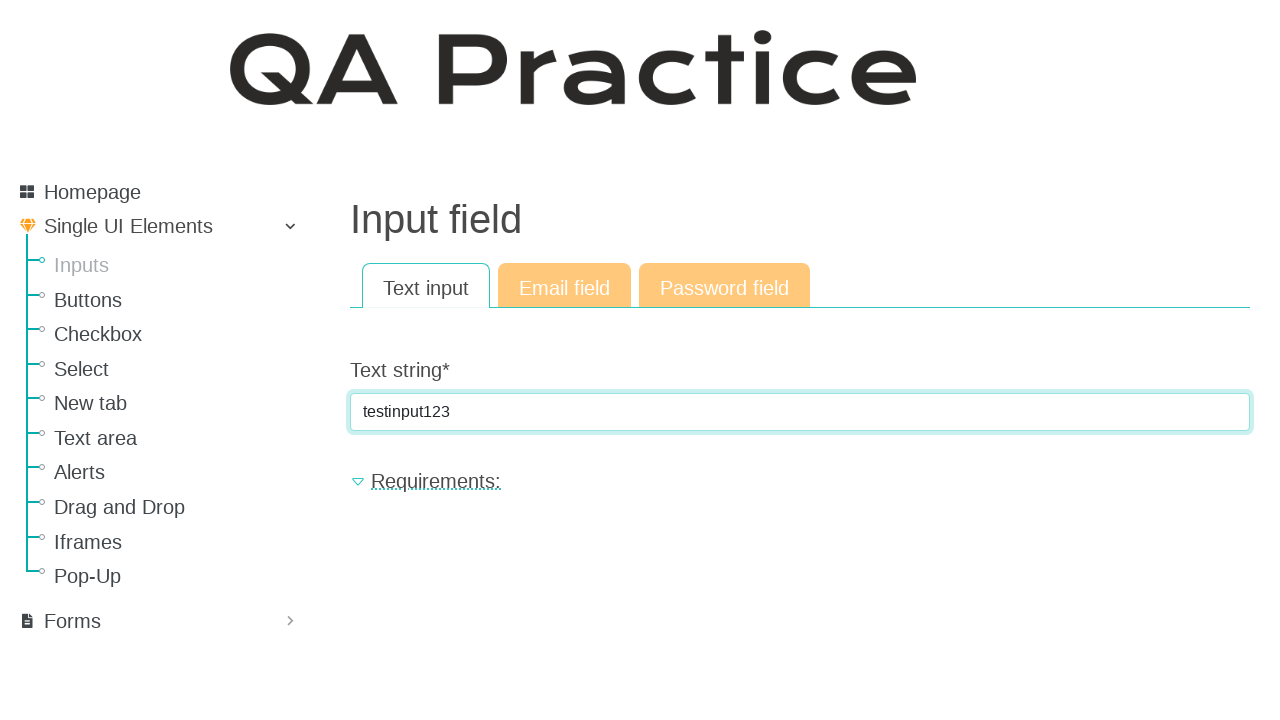

Selected all text in field using Ctrl+A on internal:label="Text string"i
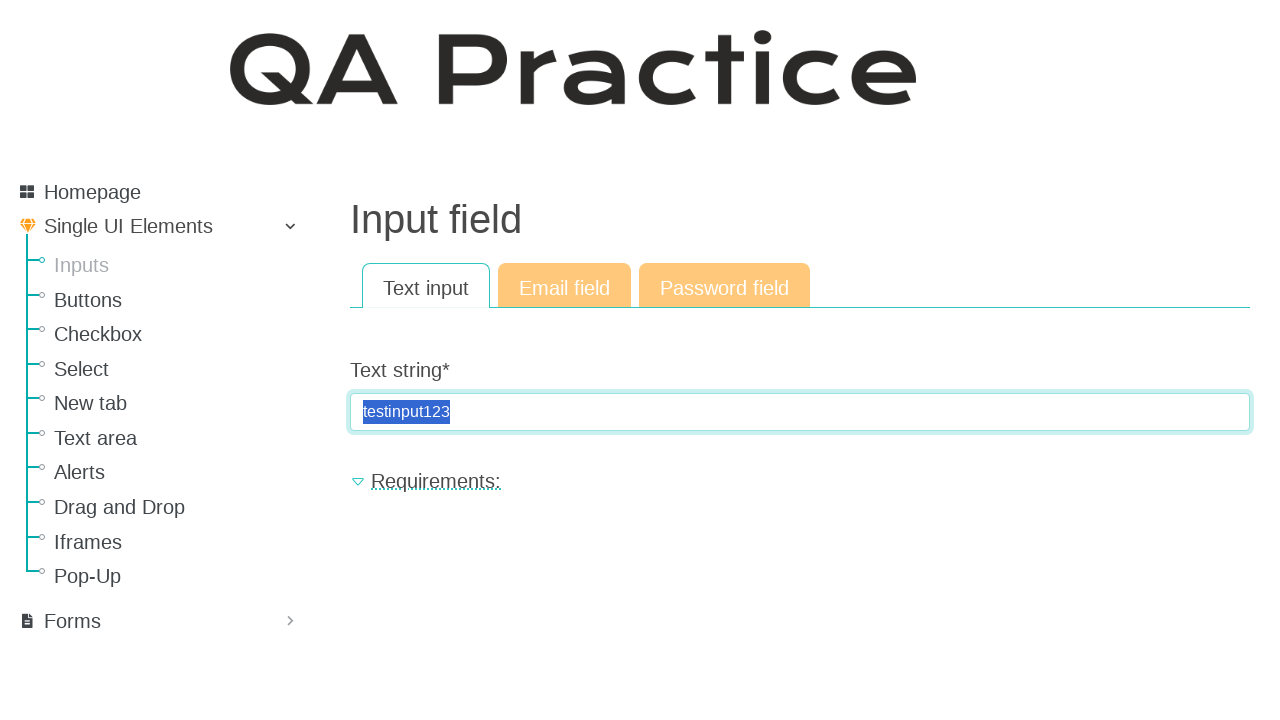

Cleared field by pressing Backspace on internal:label="Text string"i
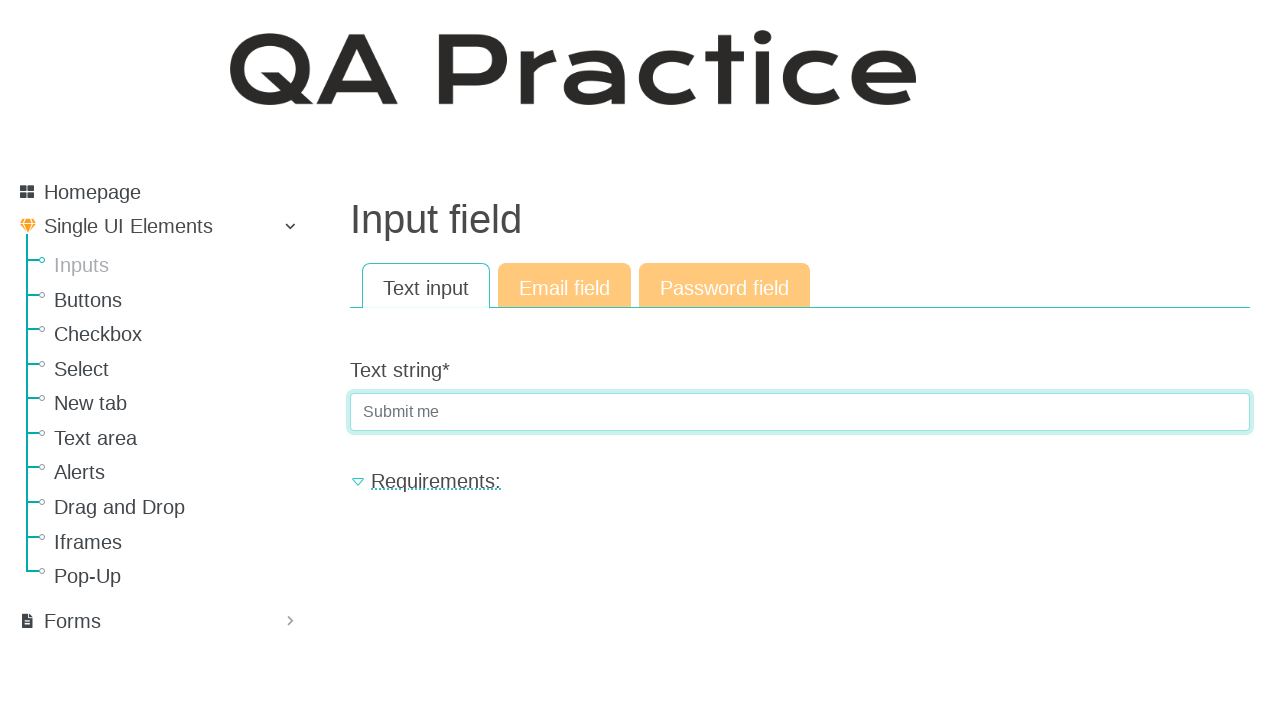

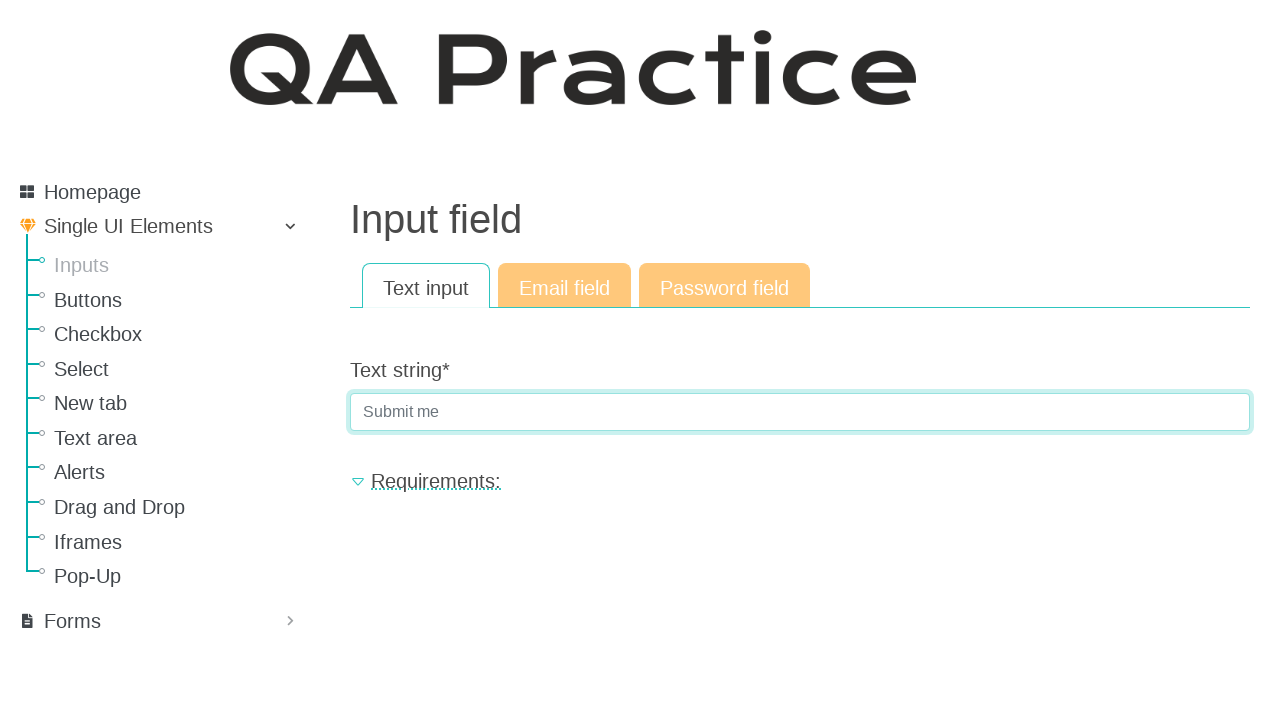